Tests hover functionality by moving mouse over the third user image and verifying the displayed username is "name: user3"

Starting URL: https://the-internet.herokuapp.com/hovers

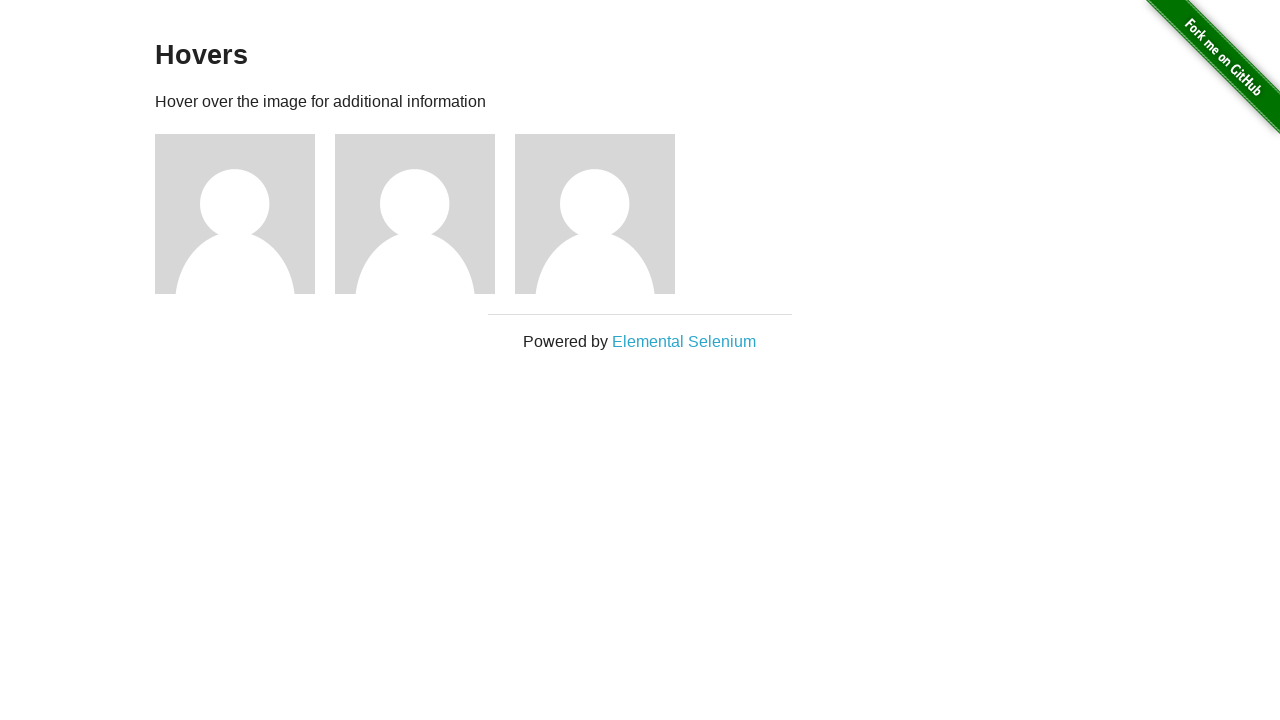

Hovered over the third user image at (605, 214) on #content .figure >> nth=2
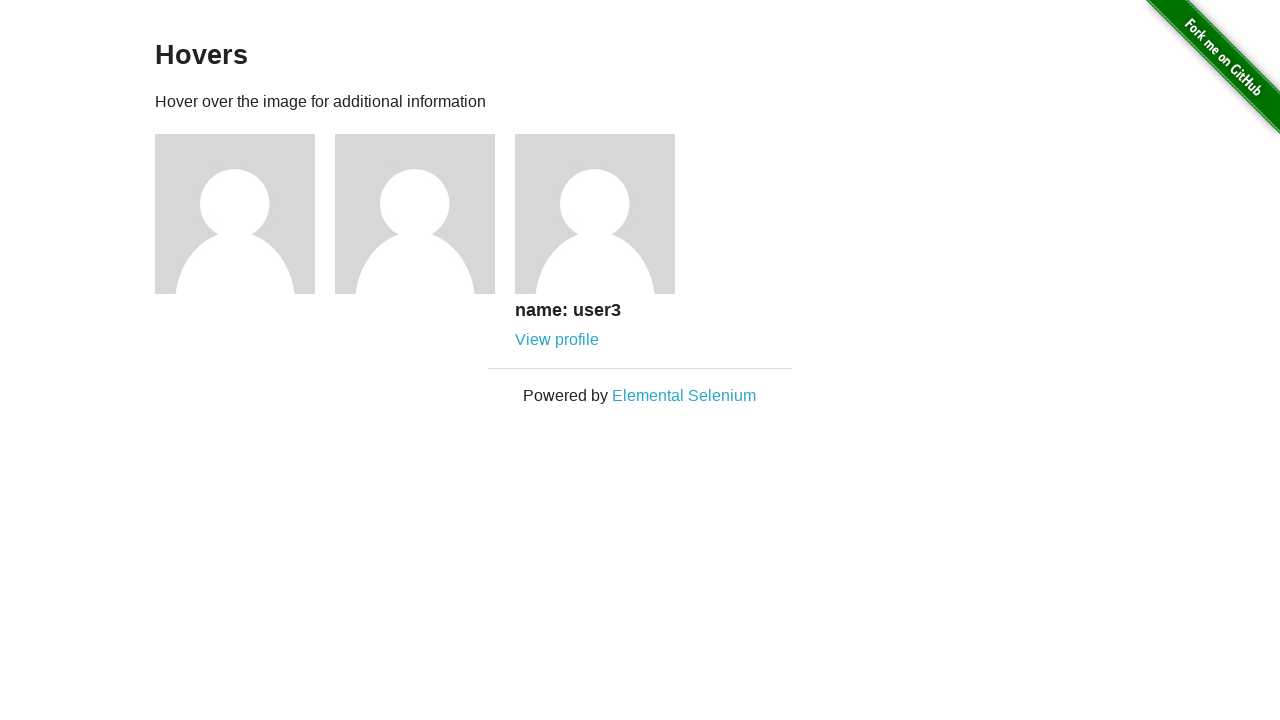

Retrieved username text from third user's caption
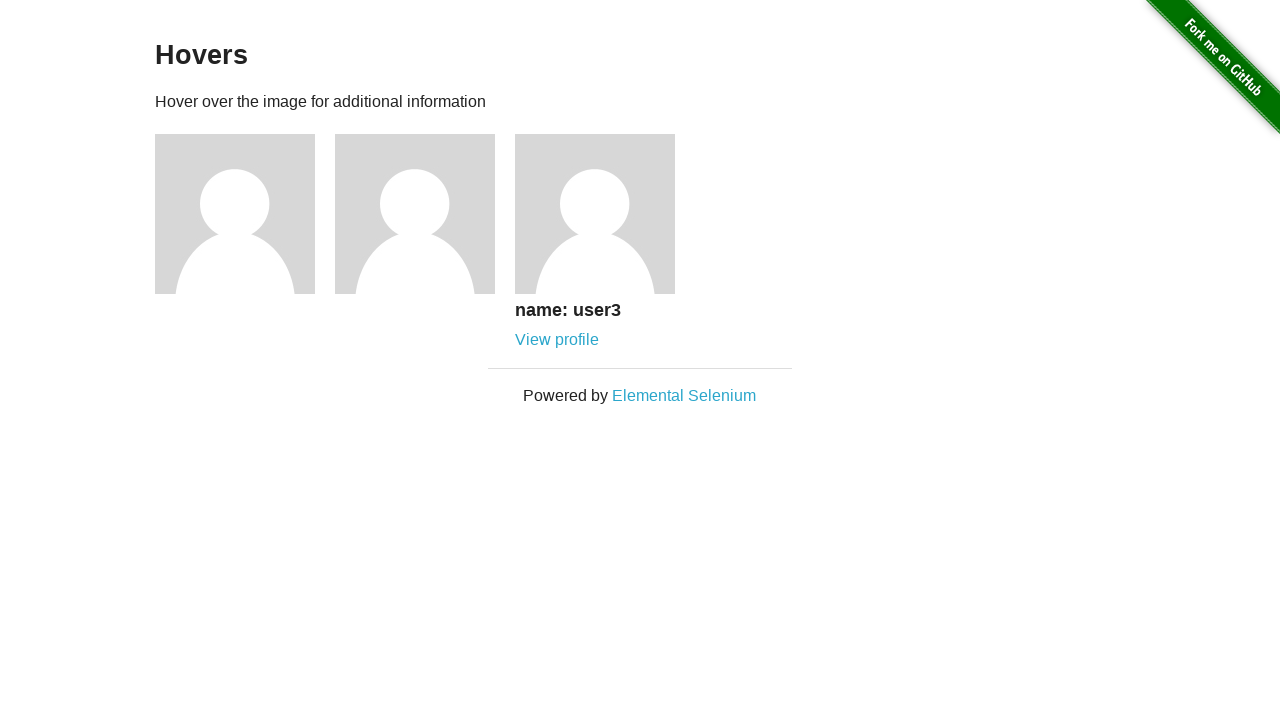

Verified that username text equals 'name: user3'
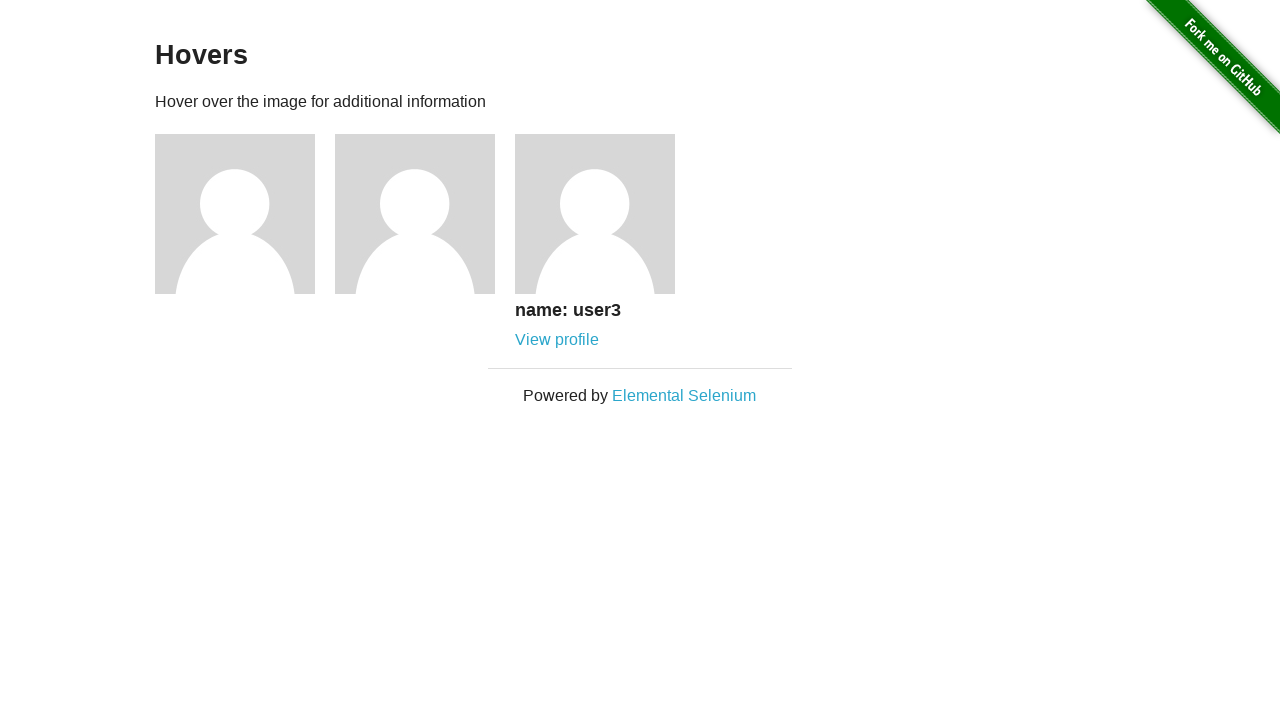

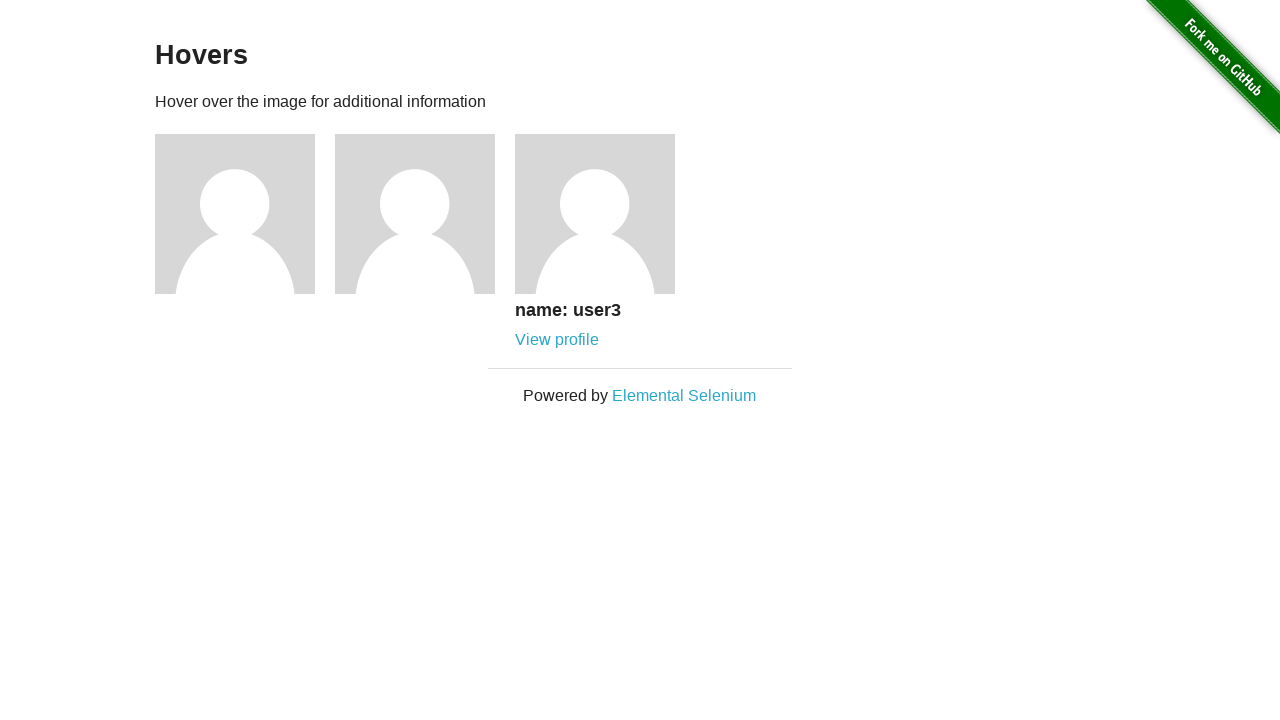